Tests interacting with an iframe by switching context and filling a text field inside the iframe

Starting URL: http://antoniotrindade.com.br/treinoautomacao/elementsweb.html

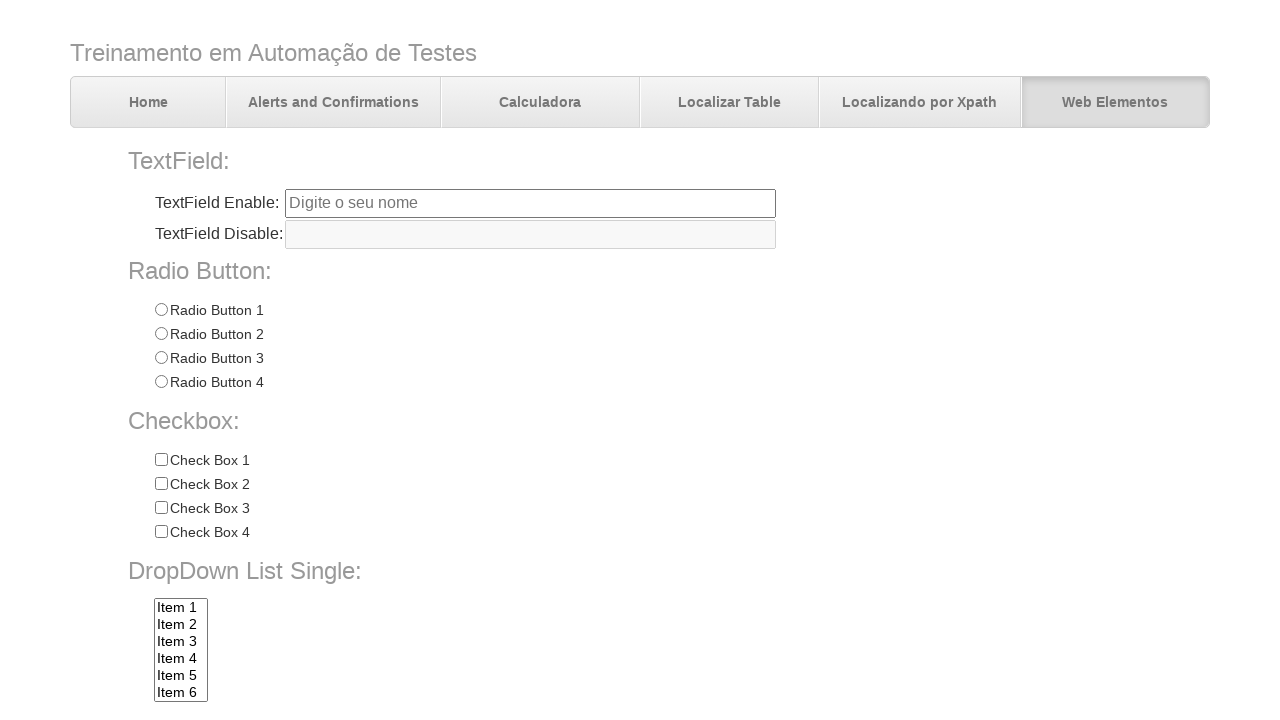

Navigated to test page
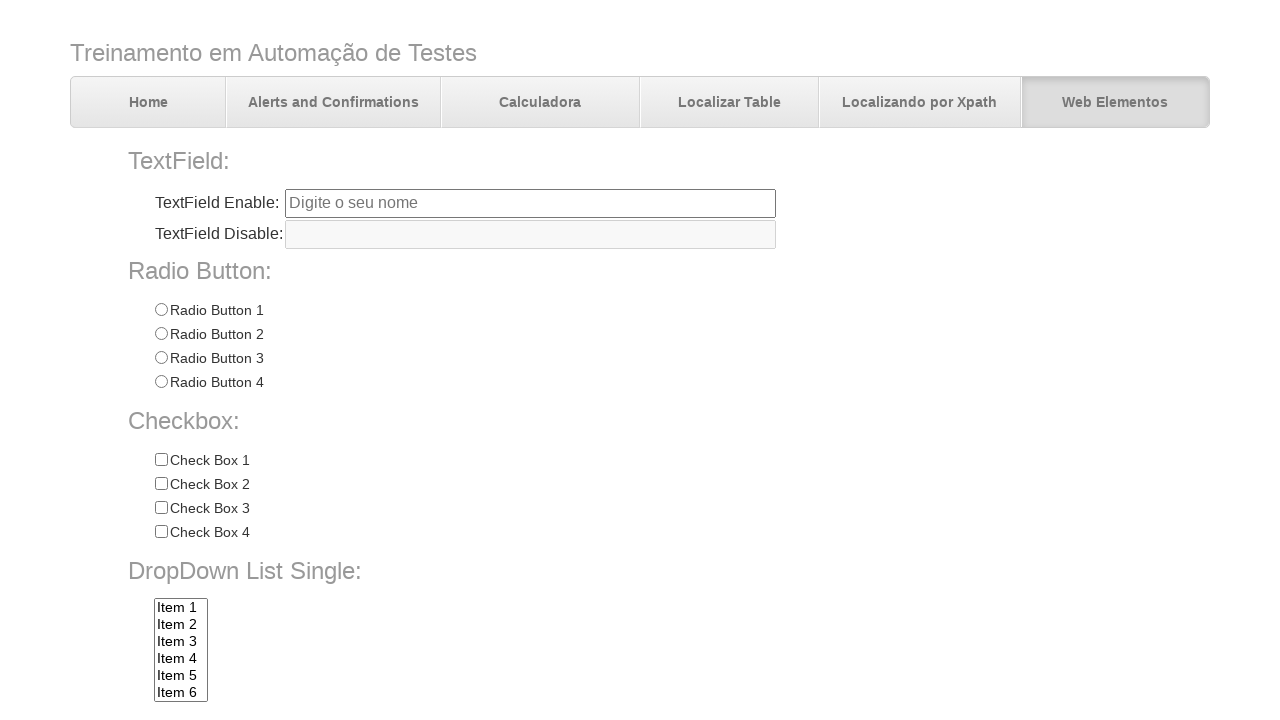

Located first iframe on page
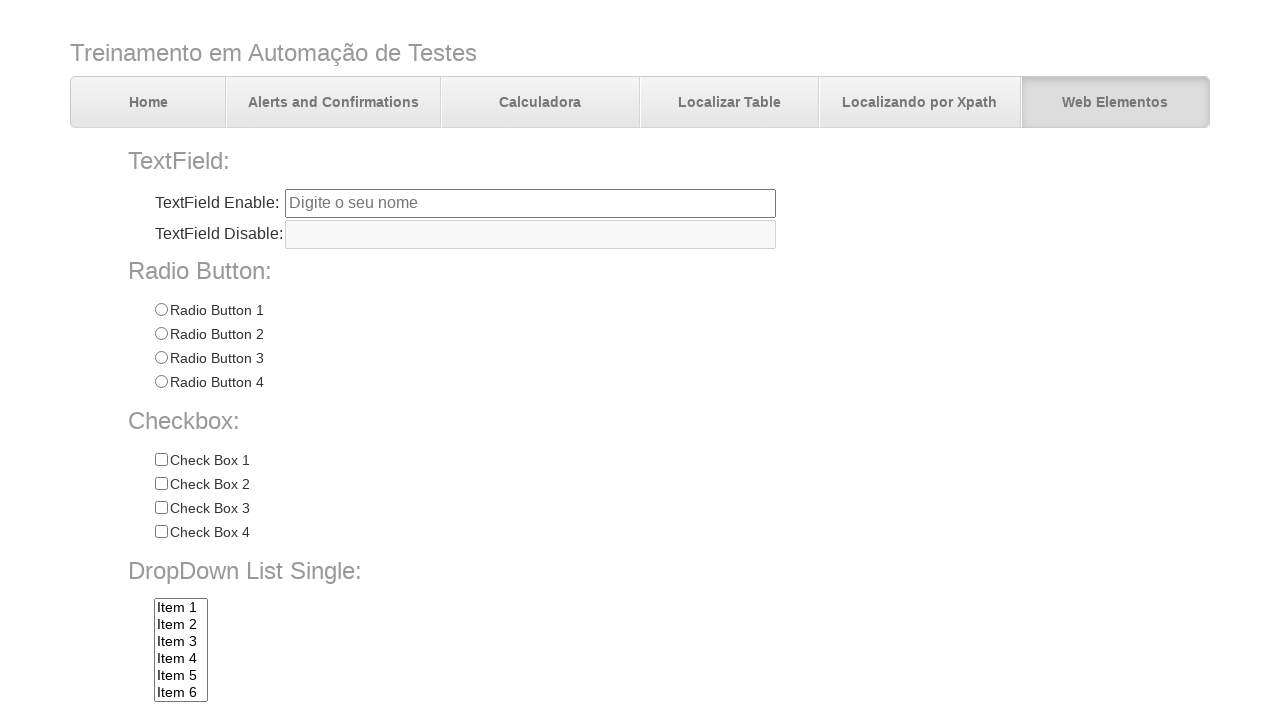

Filled text field inside iframe with 'Teste do iframe' on iframe >> nth=0 >> internal:control=enter-frame >> #tfiframe
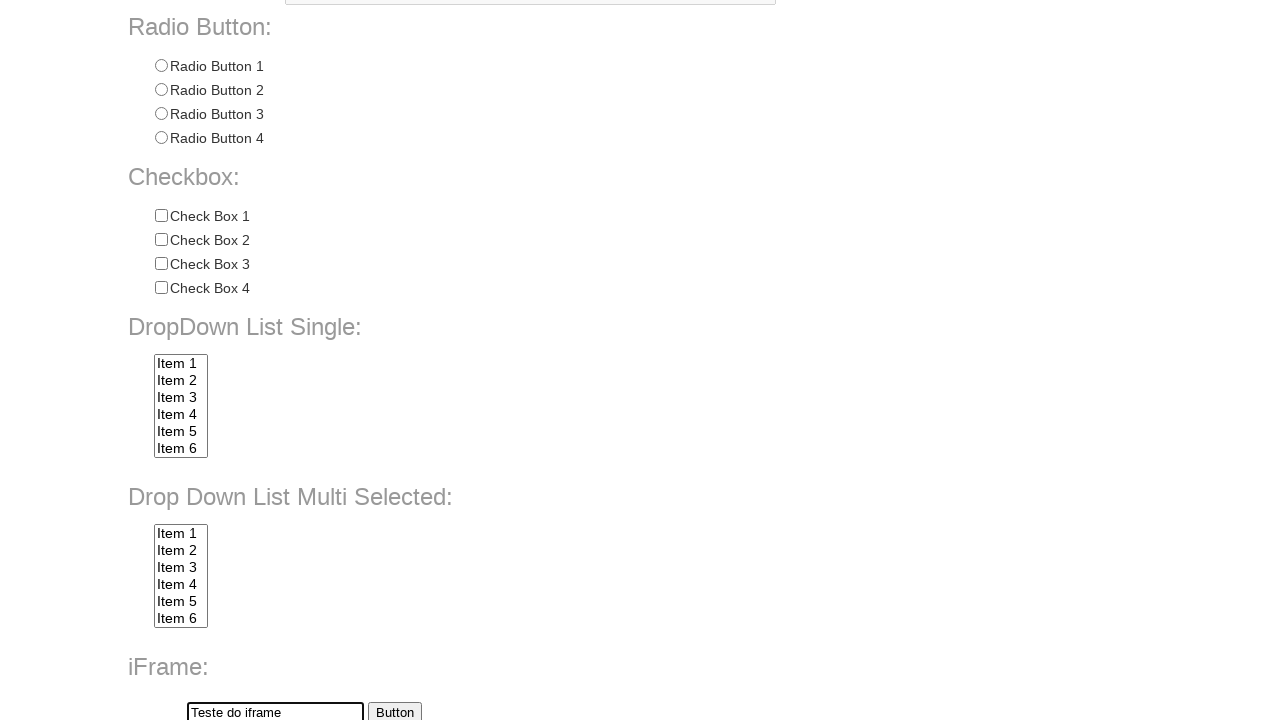

Verified text field in iframe contains 'Teste do iframe'
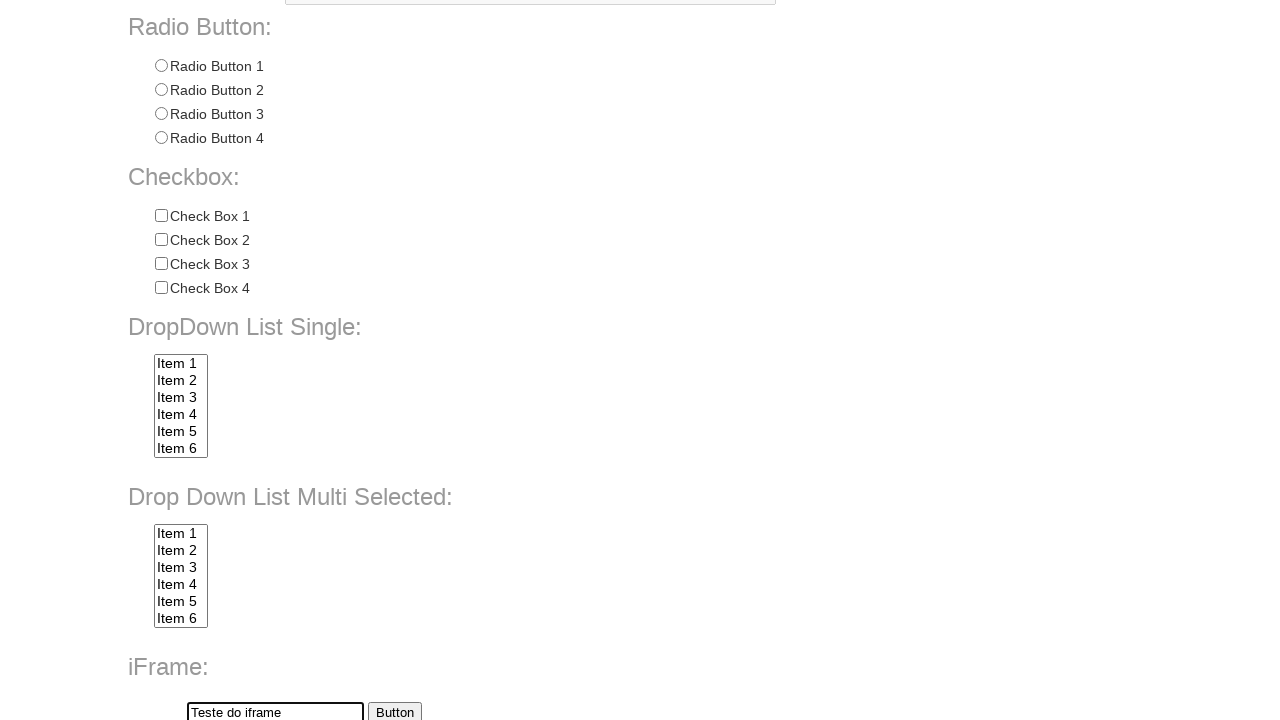

Clicked alert button on main page at (366, 644) on input[name='alertbtn']
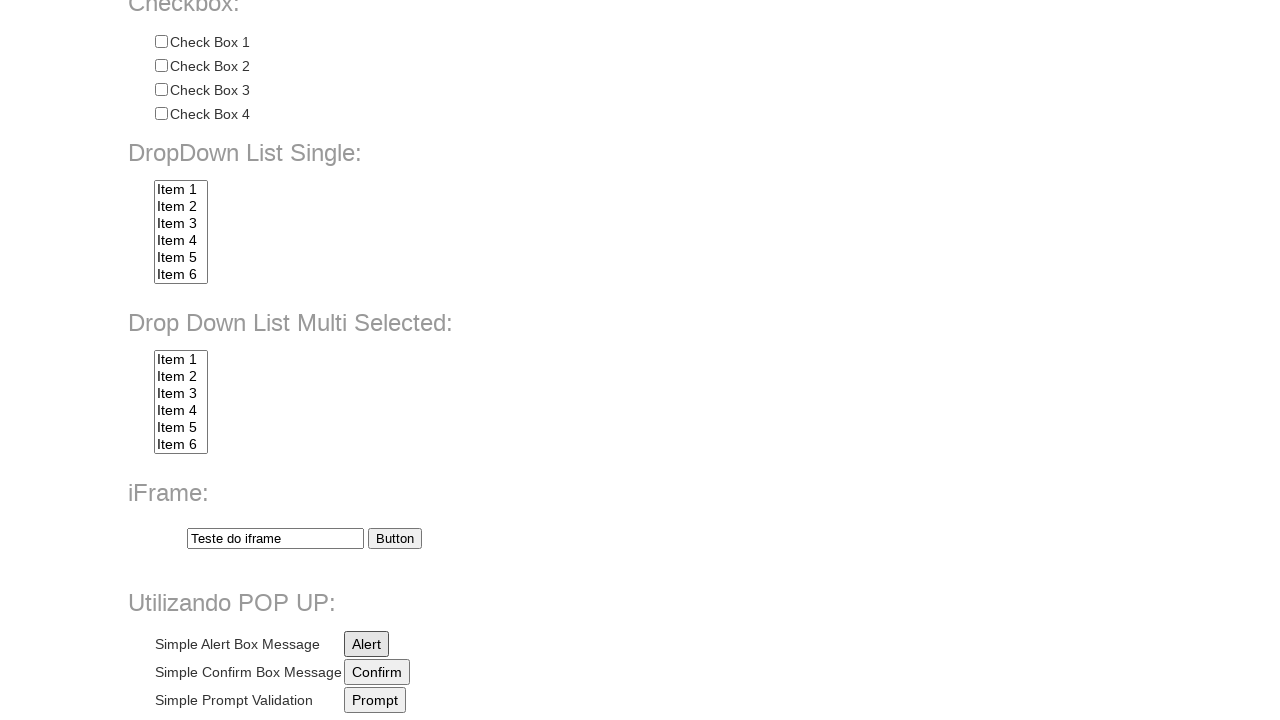

Accepted dialog alert
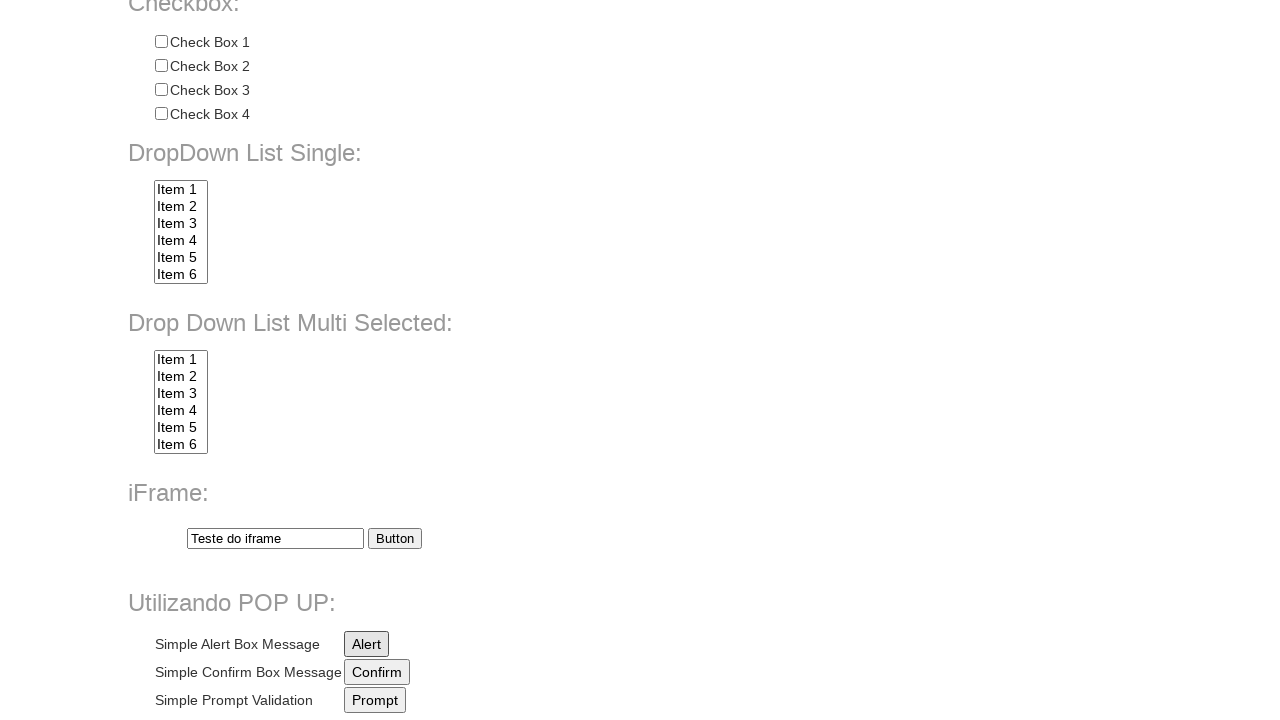

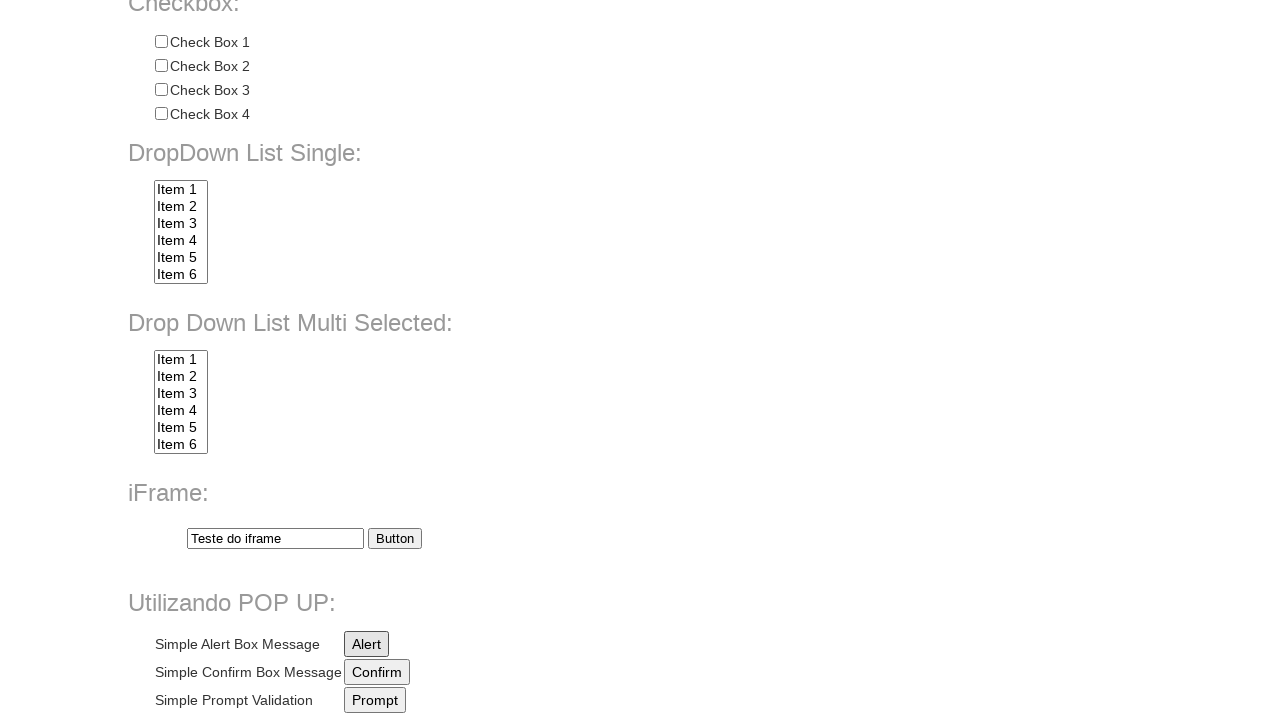